Tests registration form validation by submitting invalid email addresses and verifying that appropriate error messages are displayed

Starting URL: https://alada.vn/tai-khoan/dang-ky.html

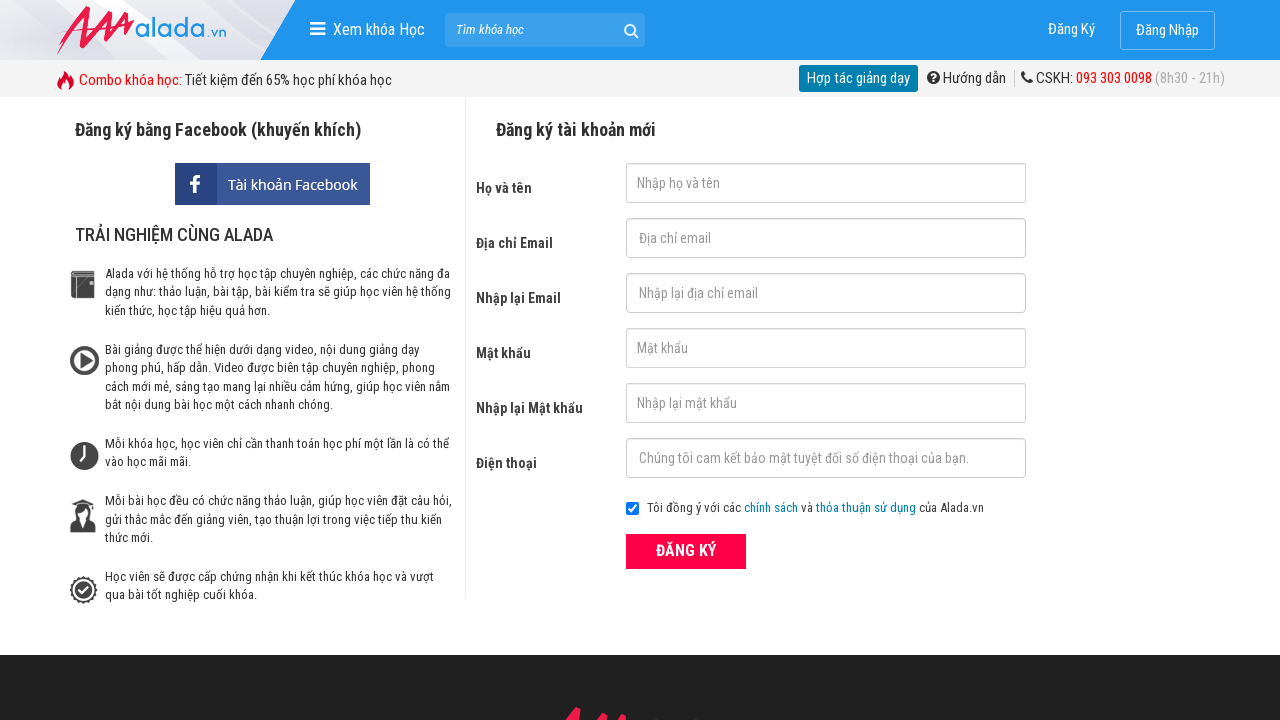

Filled first name field with 'ngoc anh' on input#txtFirstname
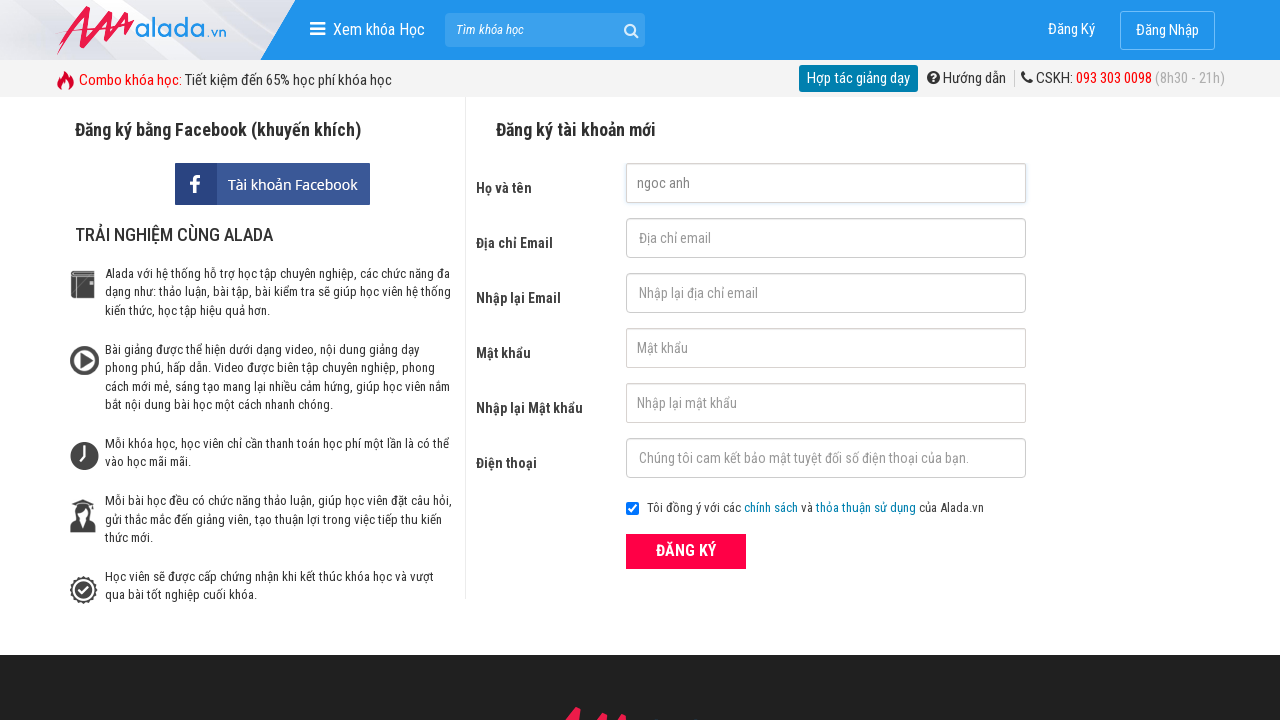

Filled email field with invalid email 'invalidEmail' on input#txtEmail
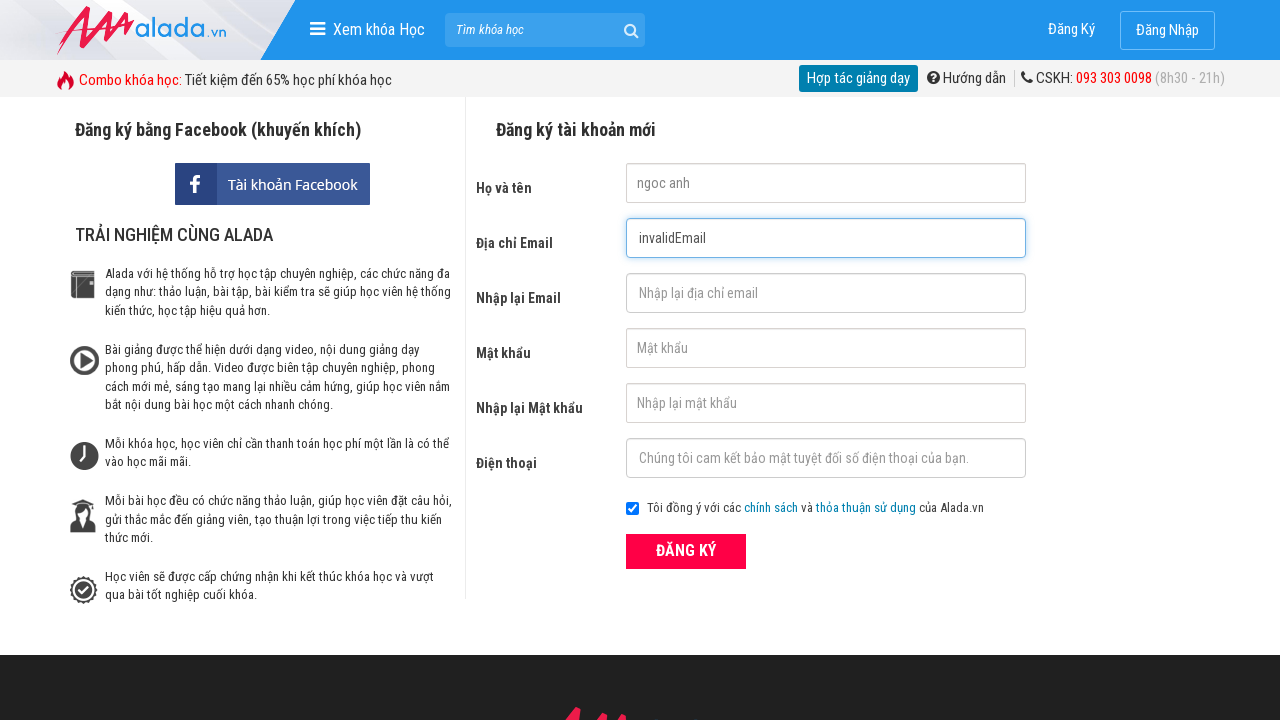

Filled confirm email field with invalid email 'invalidConfirmEmail' on input#txtCEmail
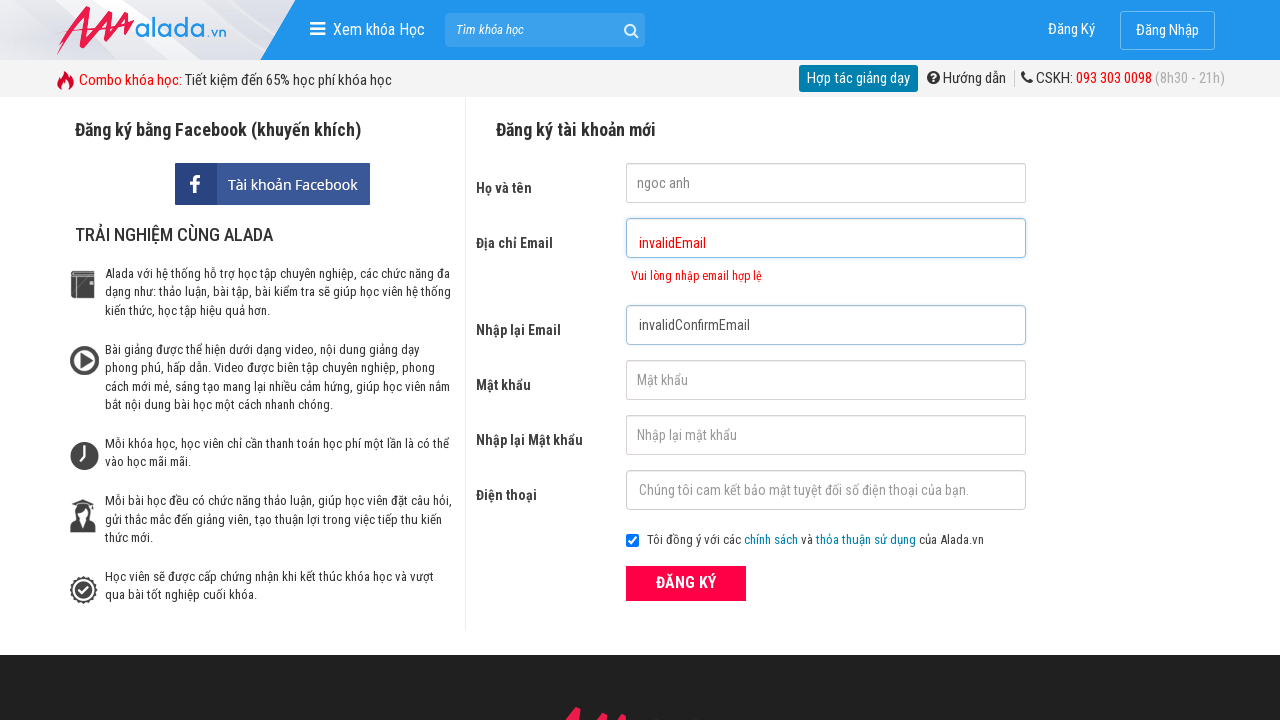

Filled password field with '123456' on input#txtPassword
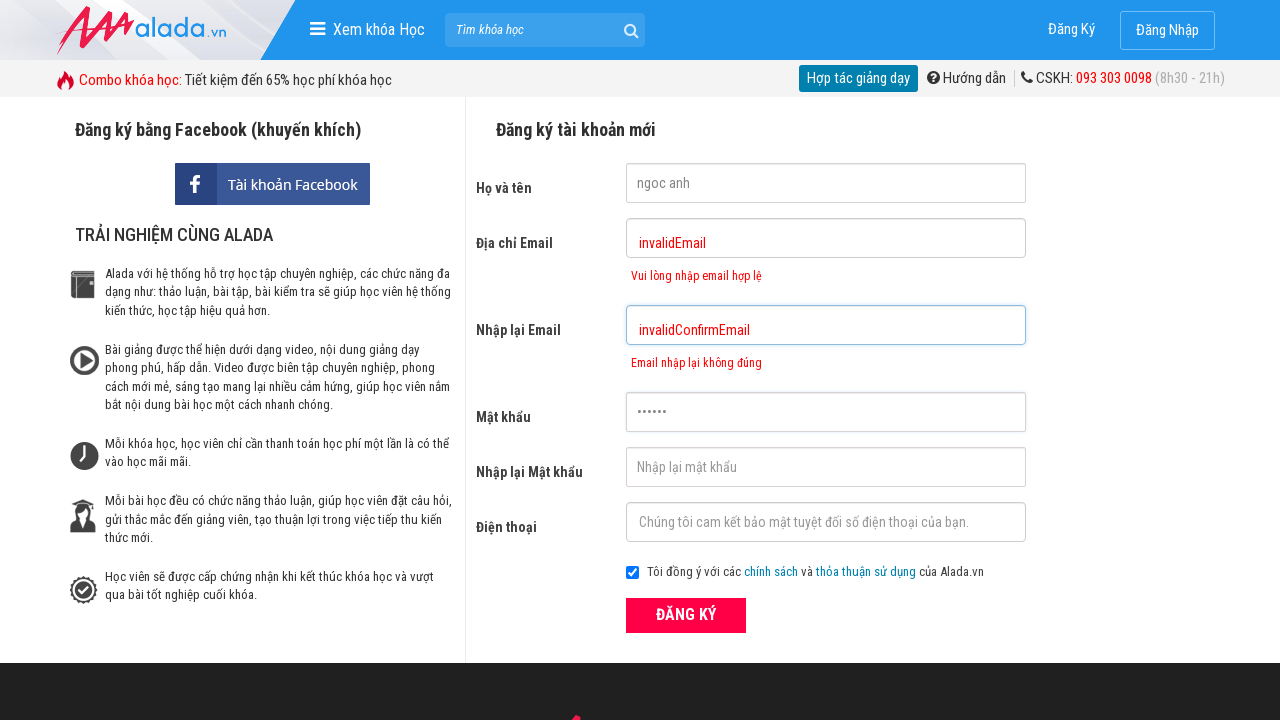

Filled confirm password field with '123456' on input#txtCPassword
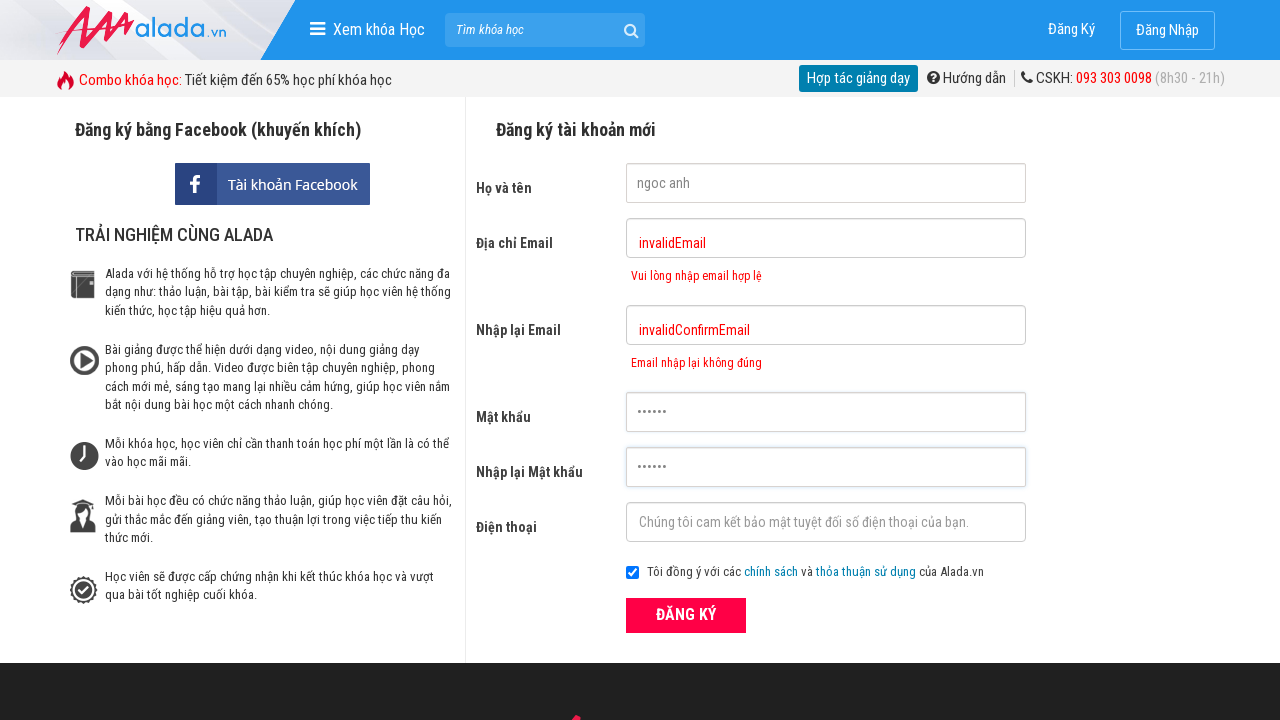

Filled phone field with '0901123456' on input#txtPhone
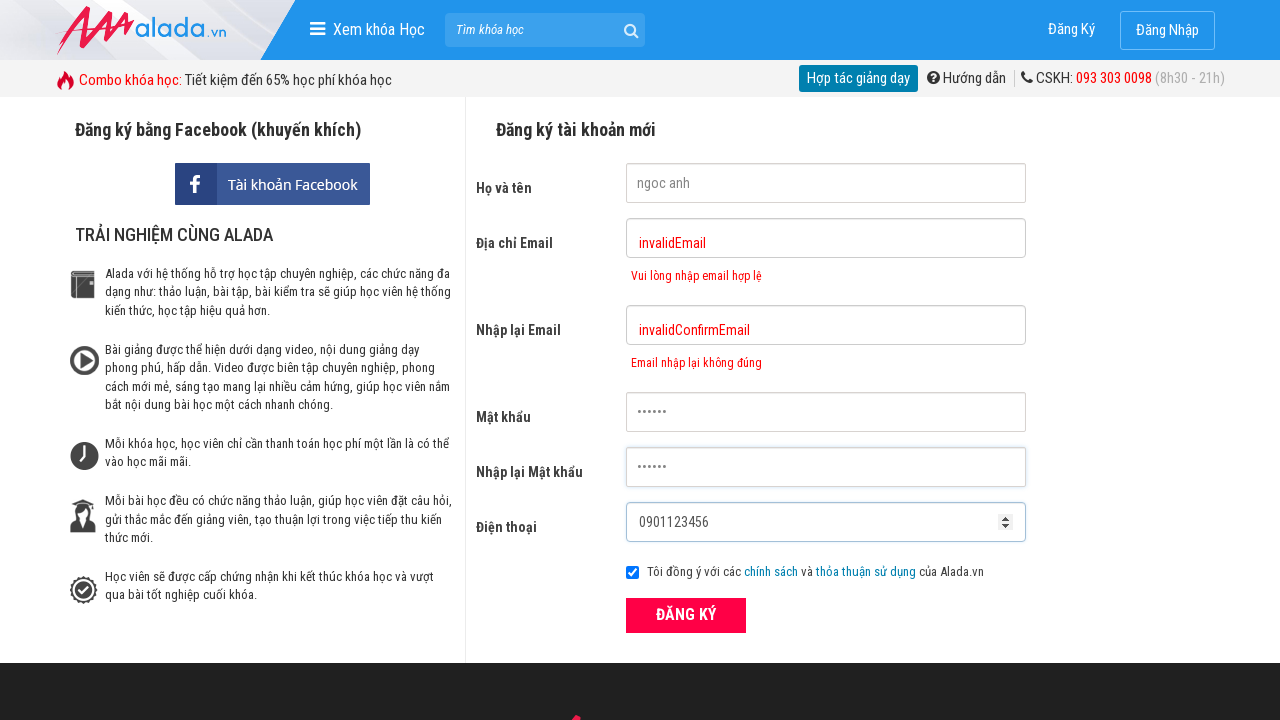

Clicked terms and conditions checkbox at (632, 573) on input#chkRight
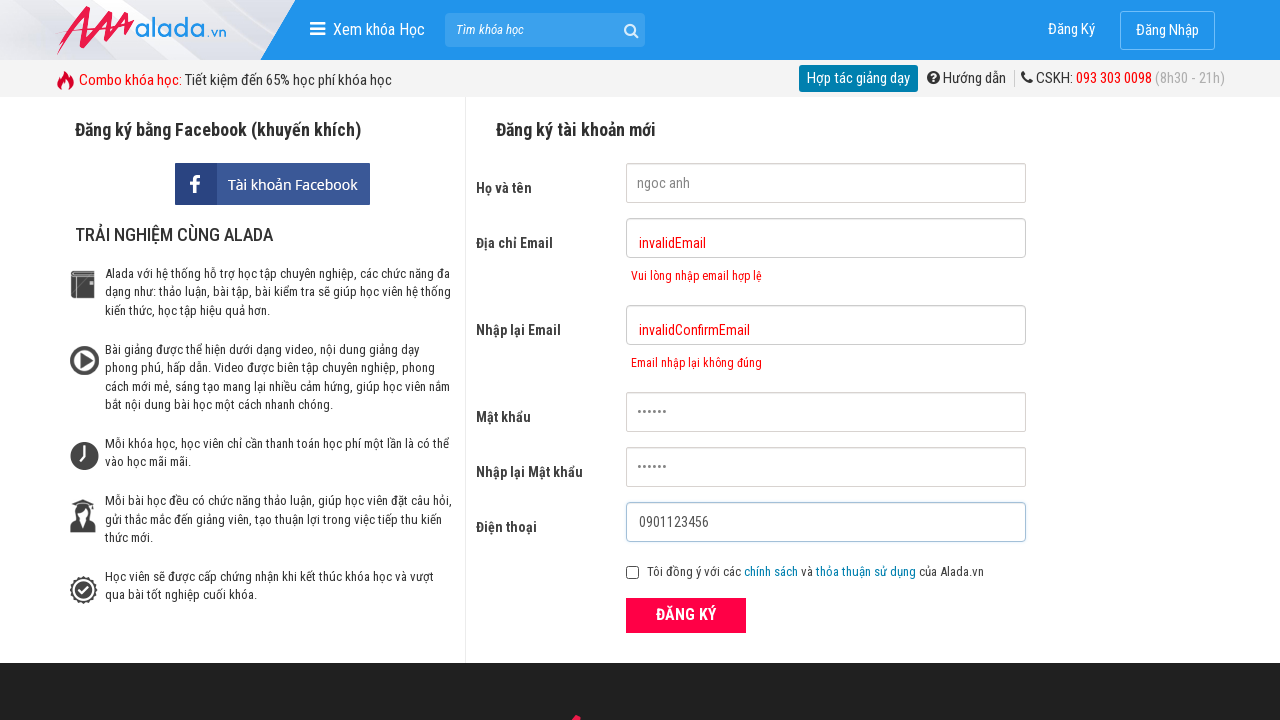

Clicked registration submit button at (686, 615) on div.field_btn button
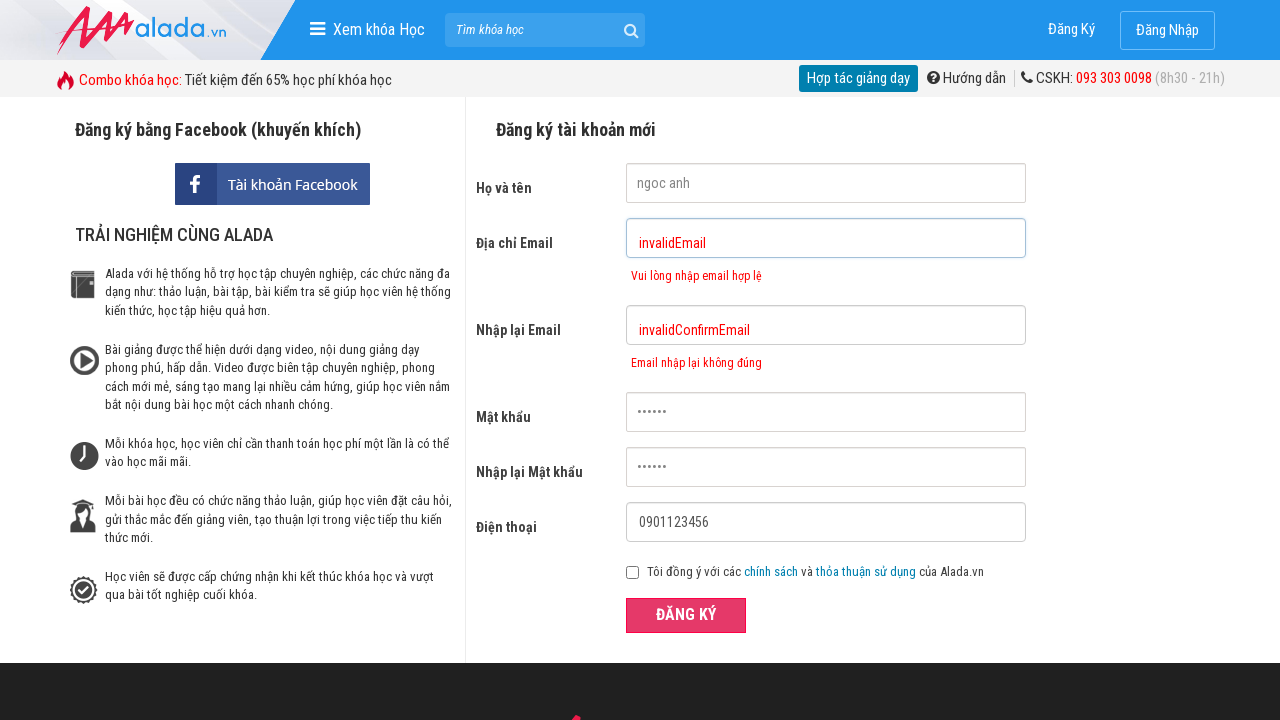

Email error message appeared
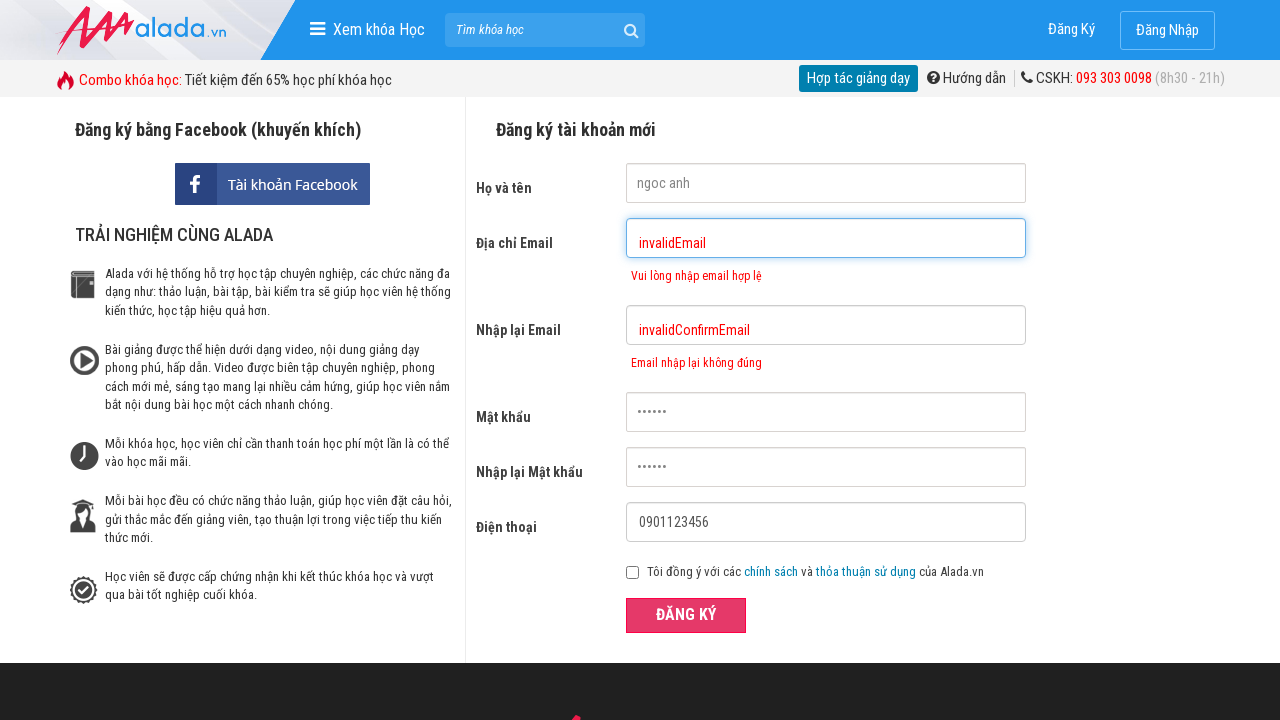

Located email error message element
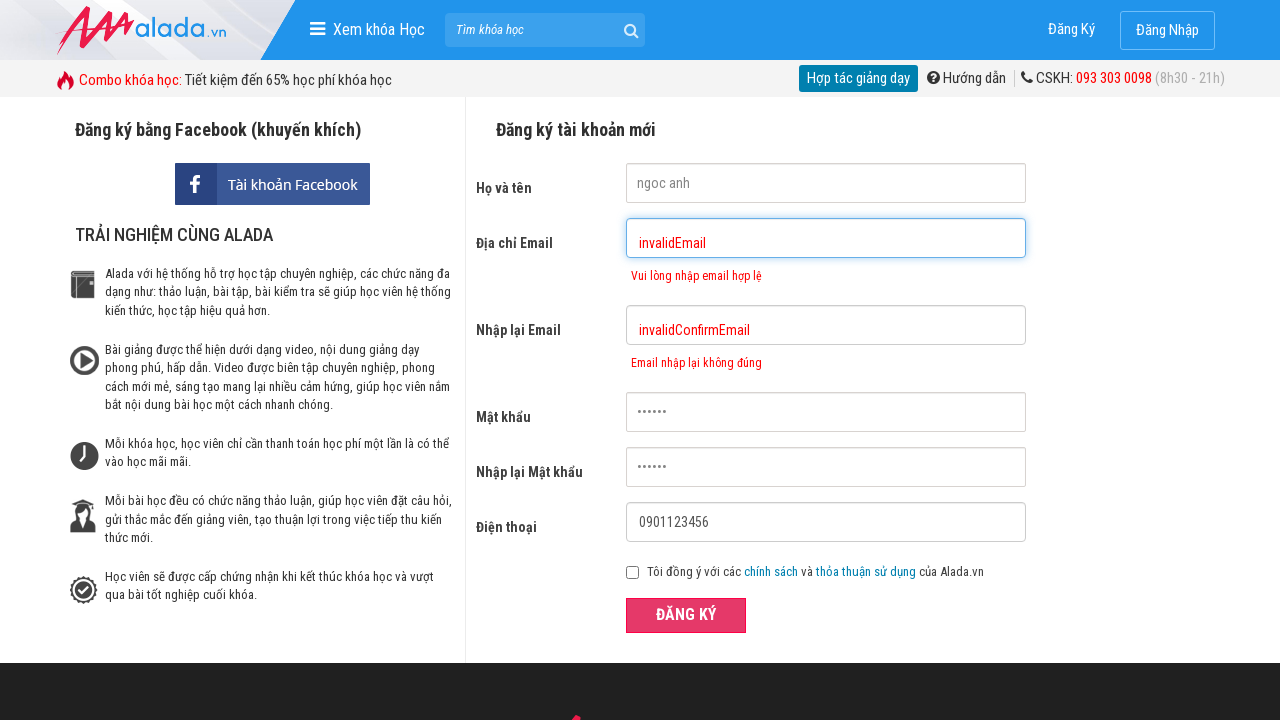

Located confirm email error message element
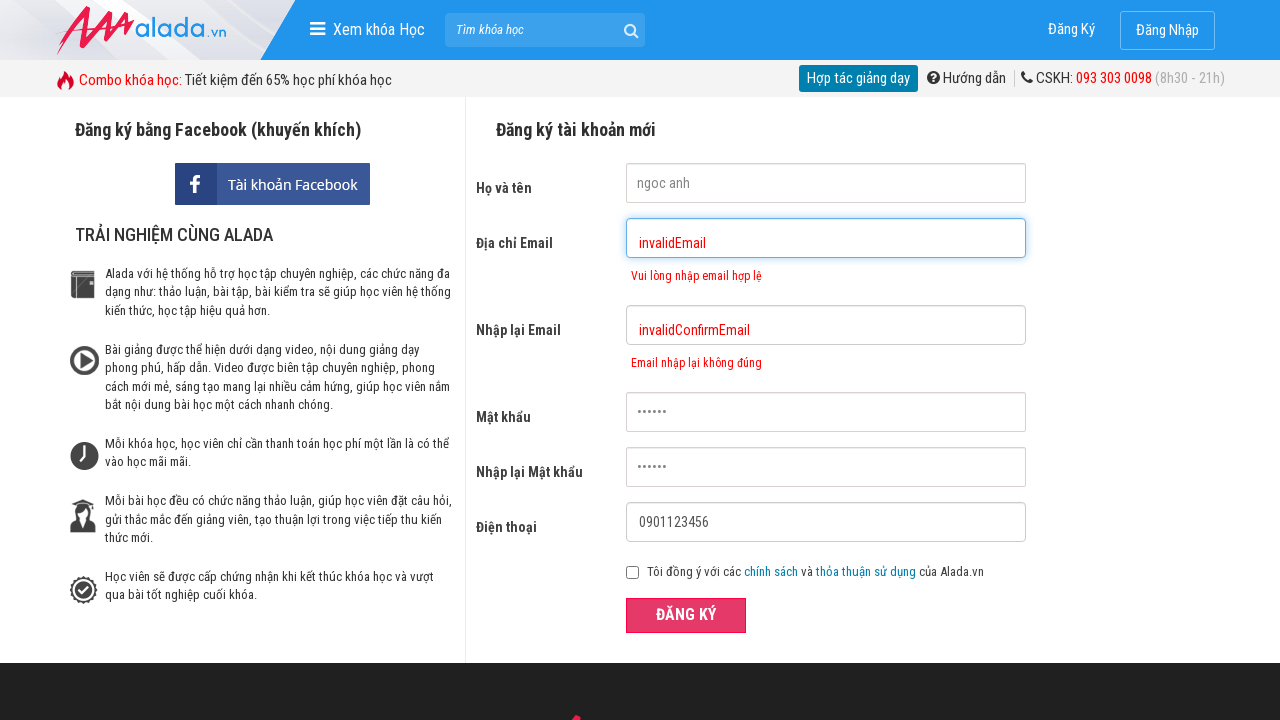

Verified email error message: 'Vui lòng nhập email hợp lệ'
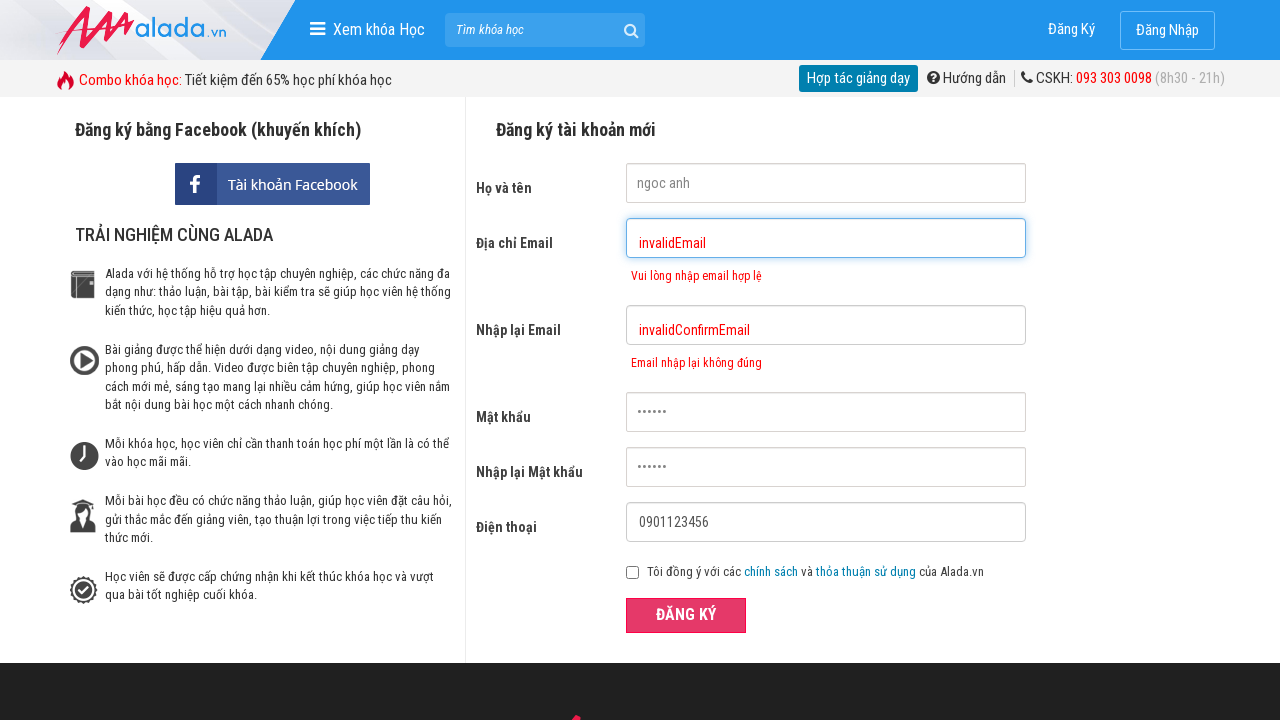

Verified confirm email error message: 'Email nhập lại không đúng'
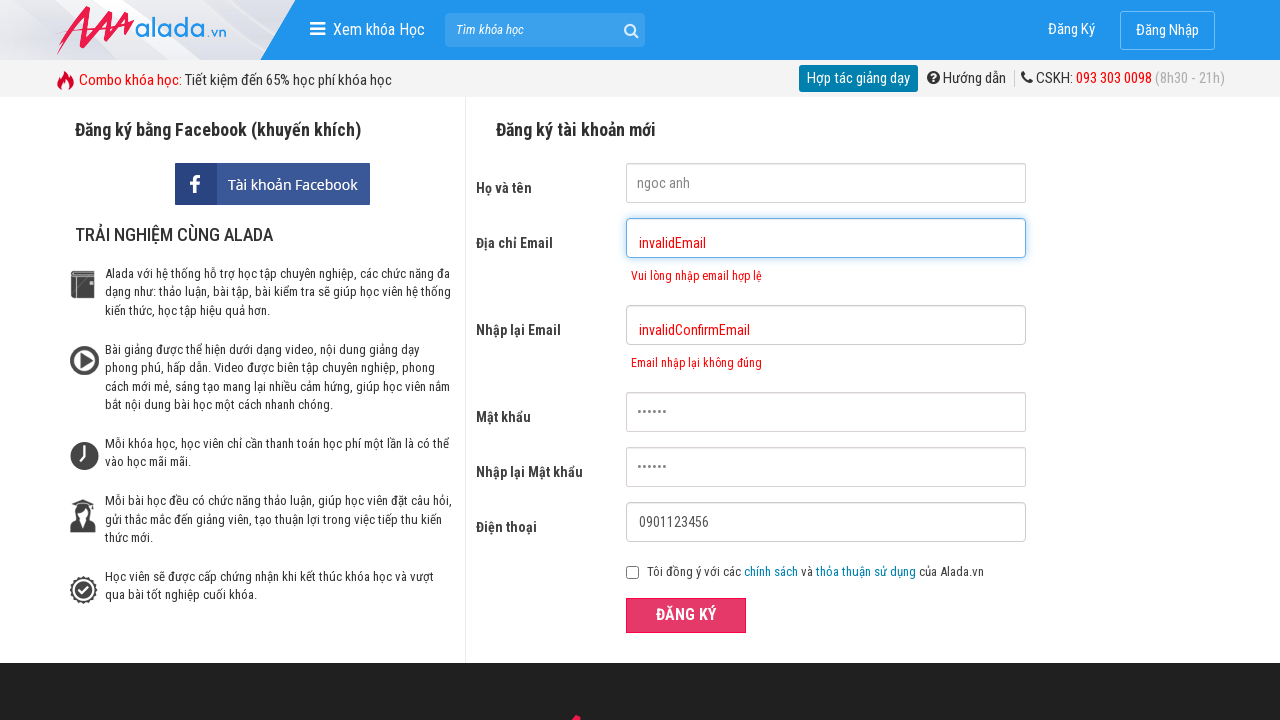

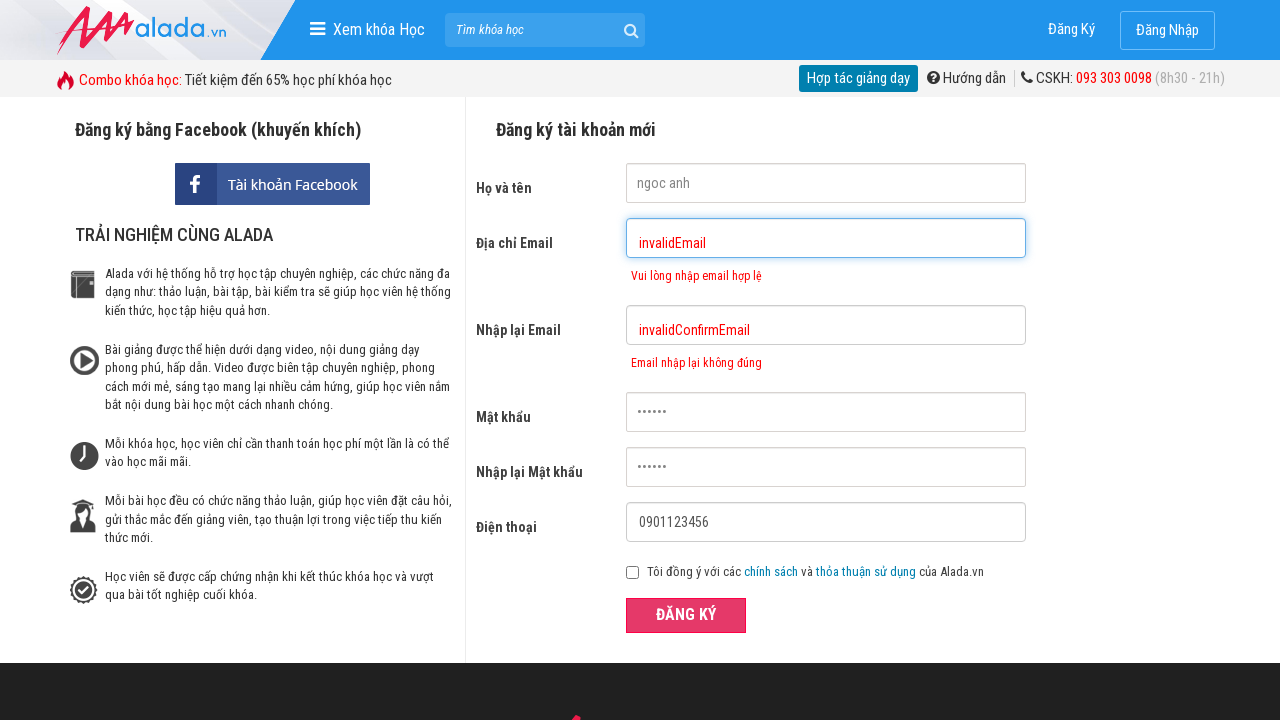